Tests window switching functionality by clicking a link that opens a new tab, switching to the child window, then switching back to the parent window and clicking the link again.

Starting URL: https://www.rahulshettyacademy.com/AutomationPractice/

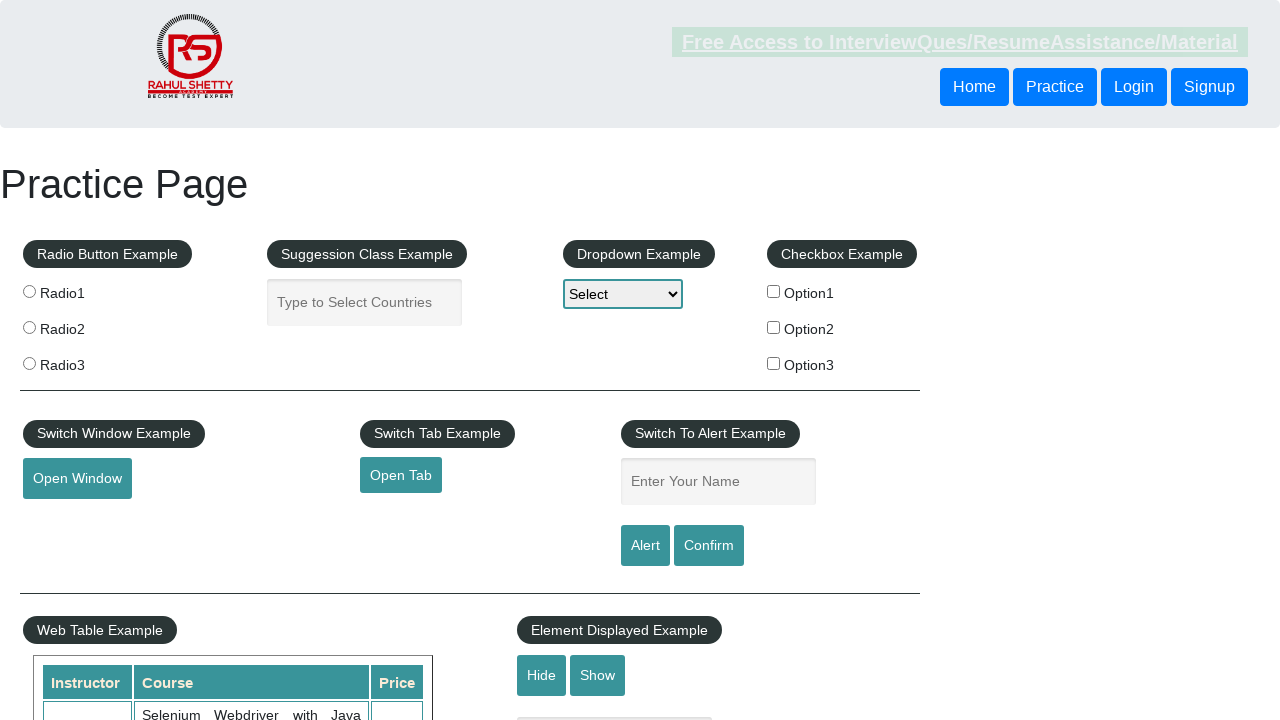

Retrieved and printed parent page title
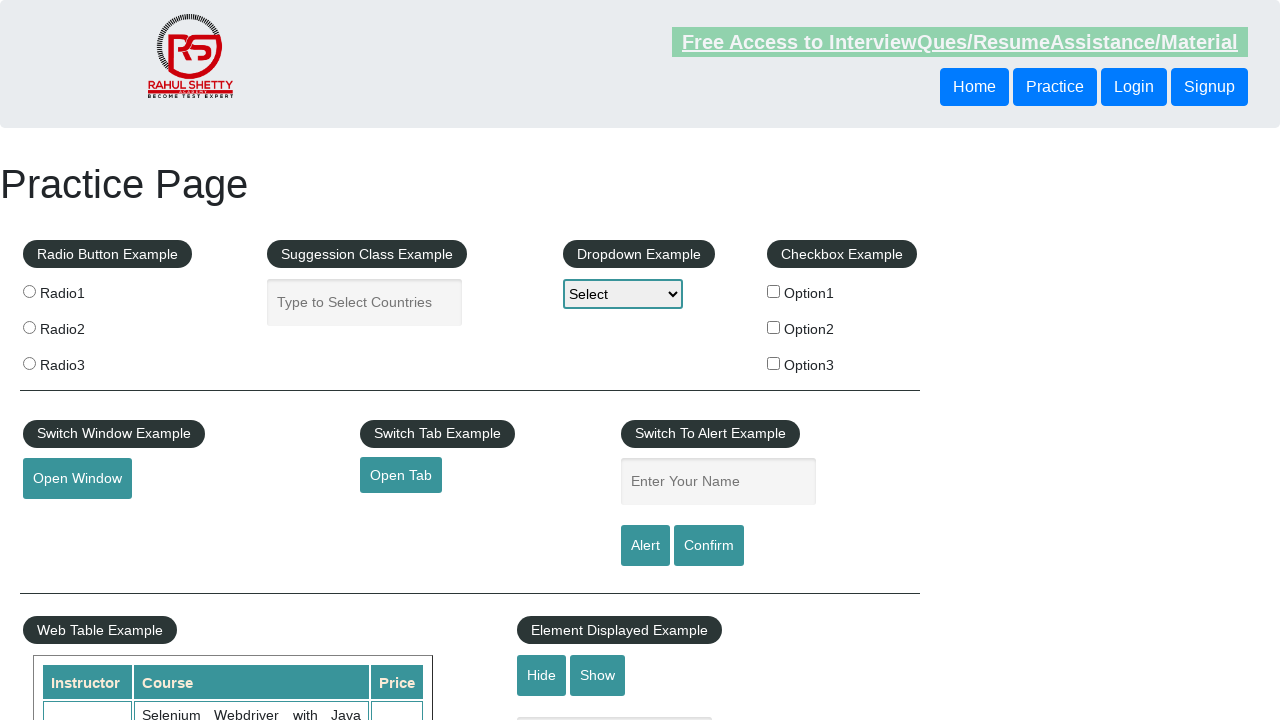

Clicked 'Open Tab' link to open new window/tab at (401, 475) on a#opentab
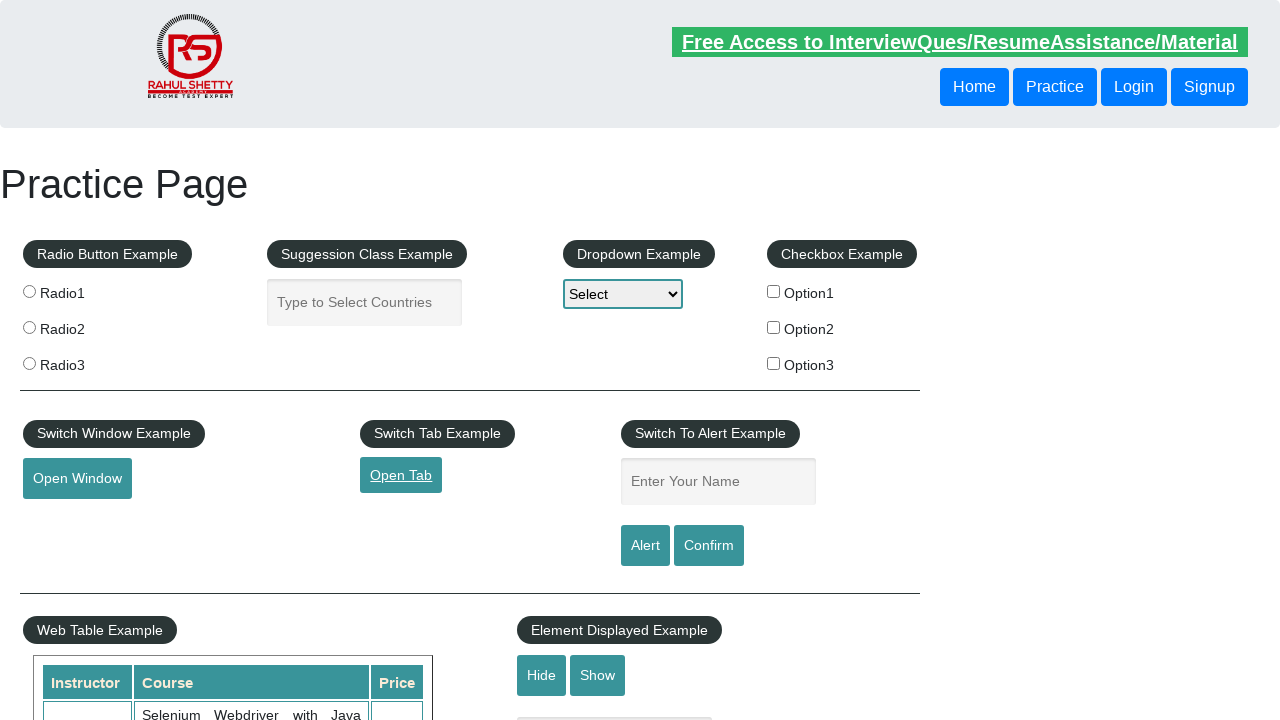

Captured new child page/window
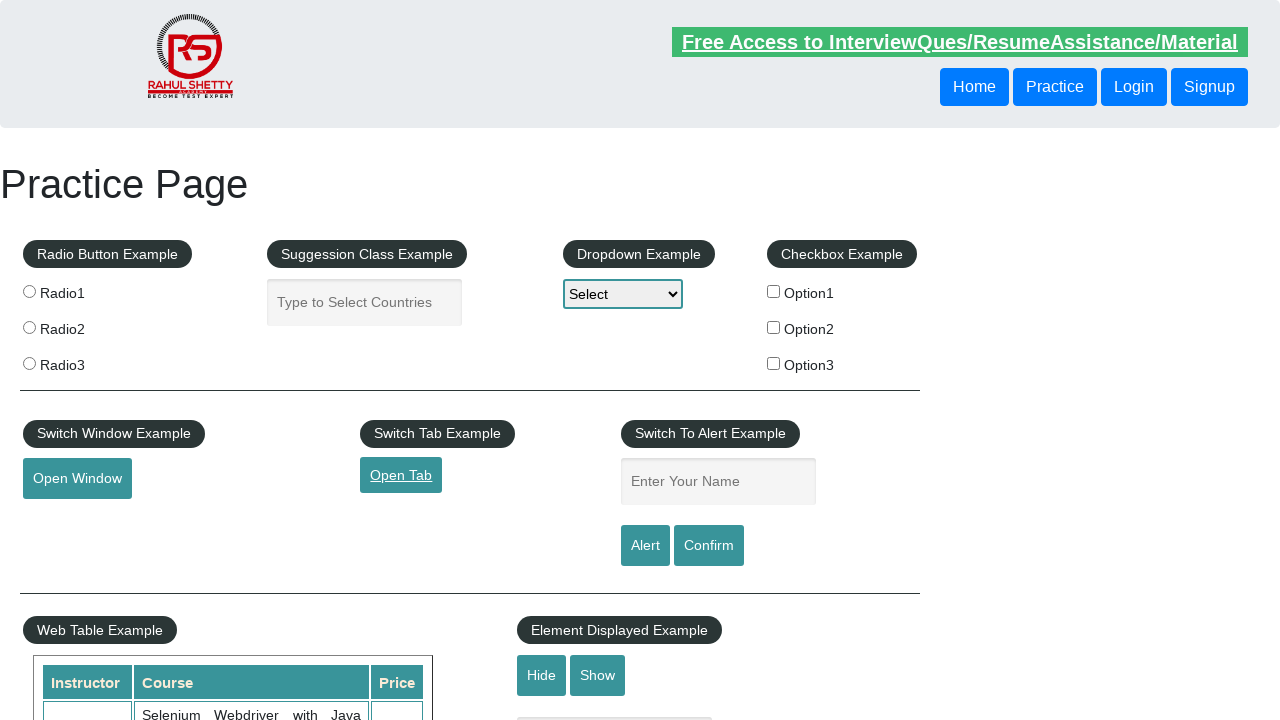

Child page finished loading
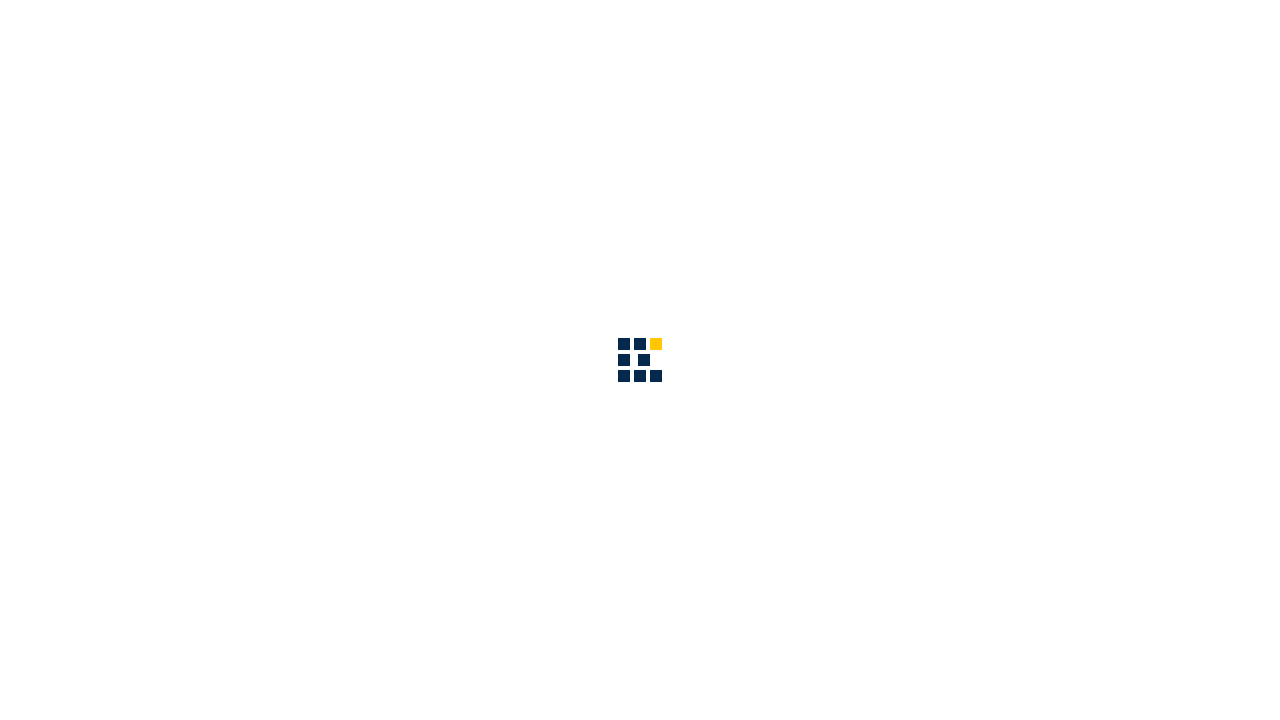

Retrieved and printed child page title
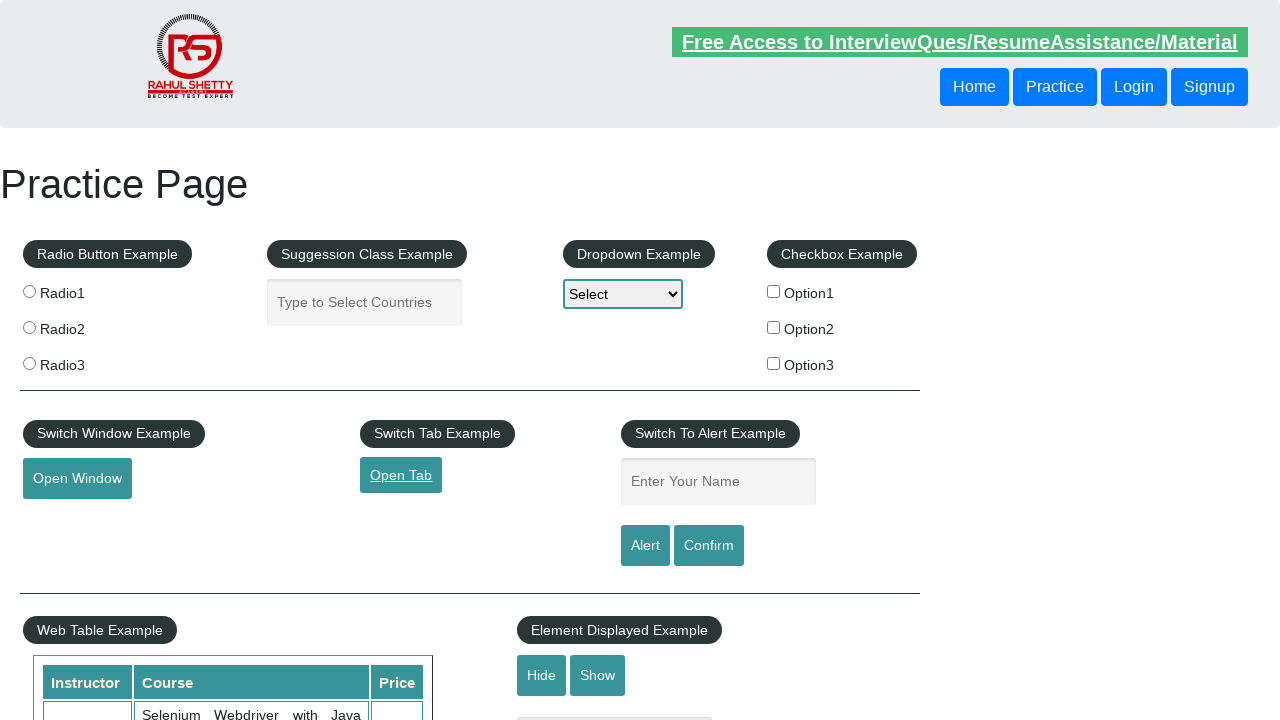

Switched focus back to parent page
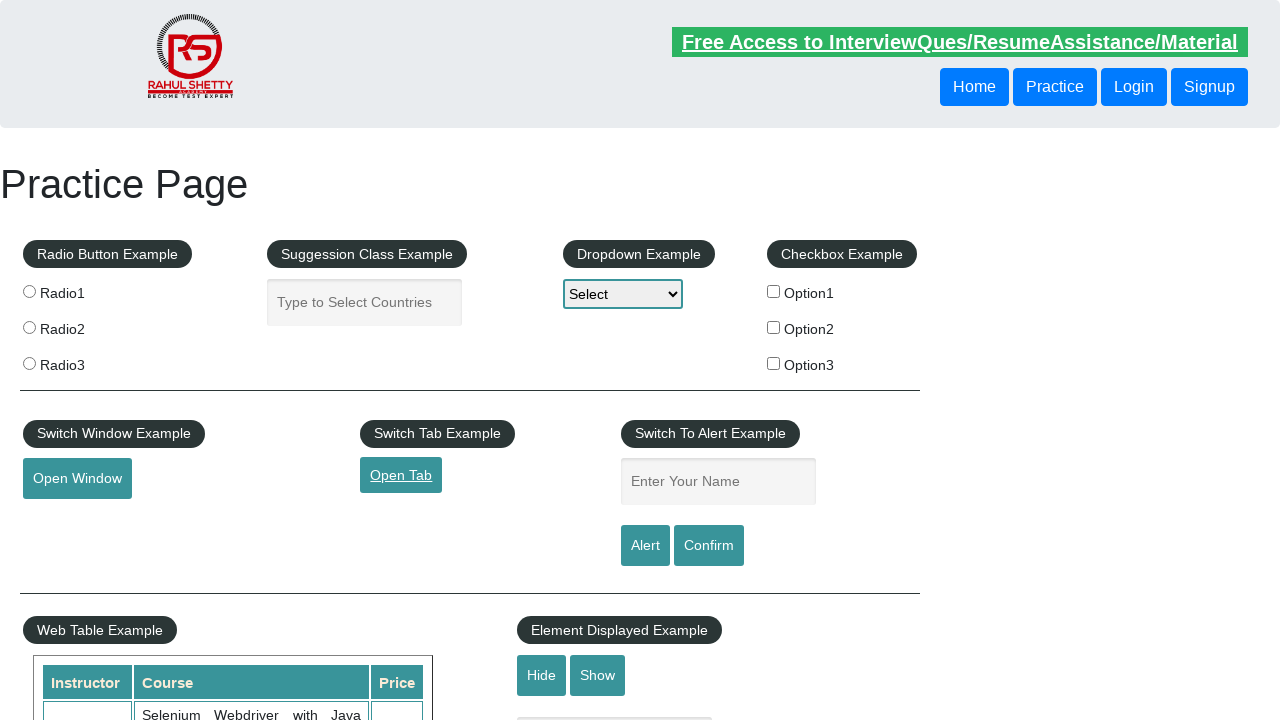

Clicked 'Open Tab' link again on parent page at (401, 475) on a#opentab
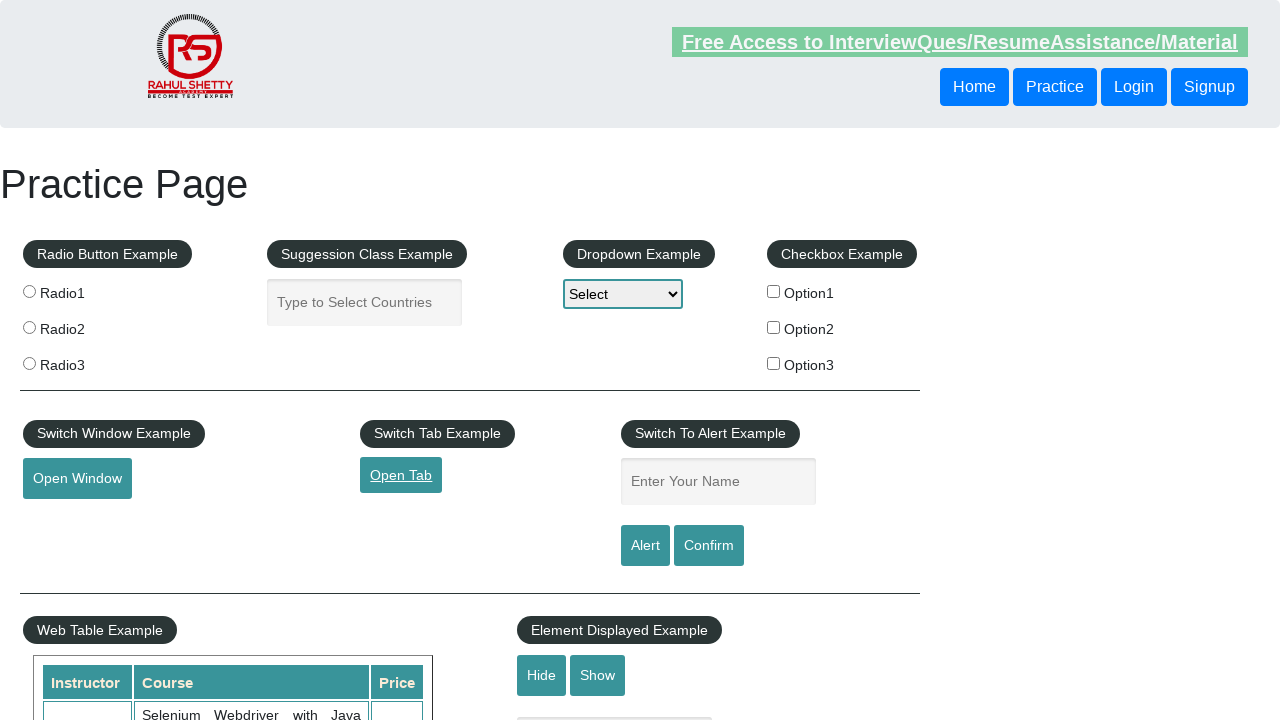

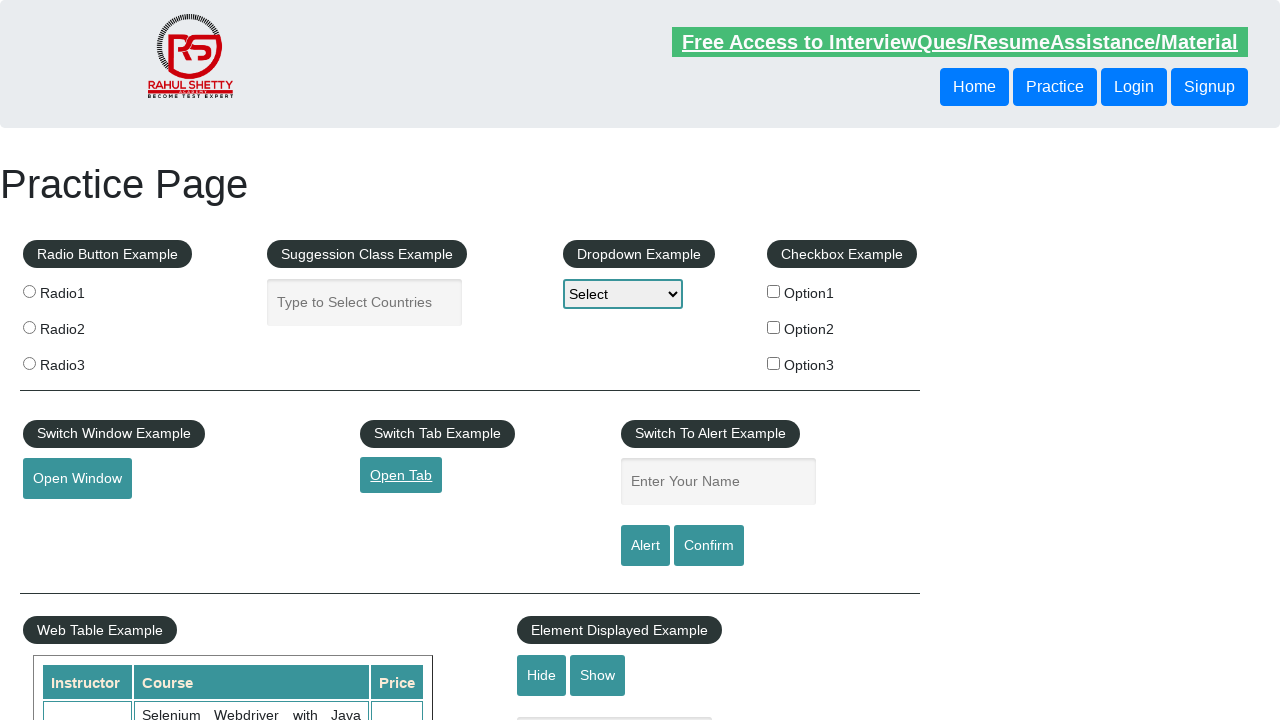